Tests that an unsaved change to an employee's name doesn't persist when switching between employees

Starting URL: https://devmountain-qa.github.io/employee-manager/1.2_Version/index.html

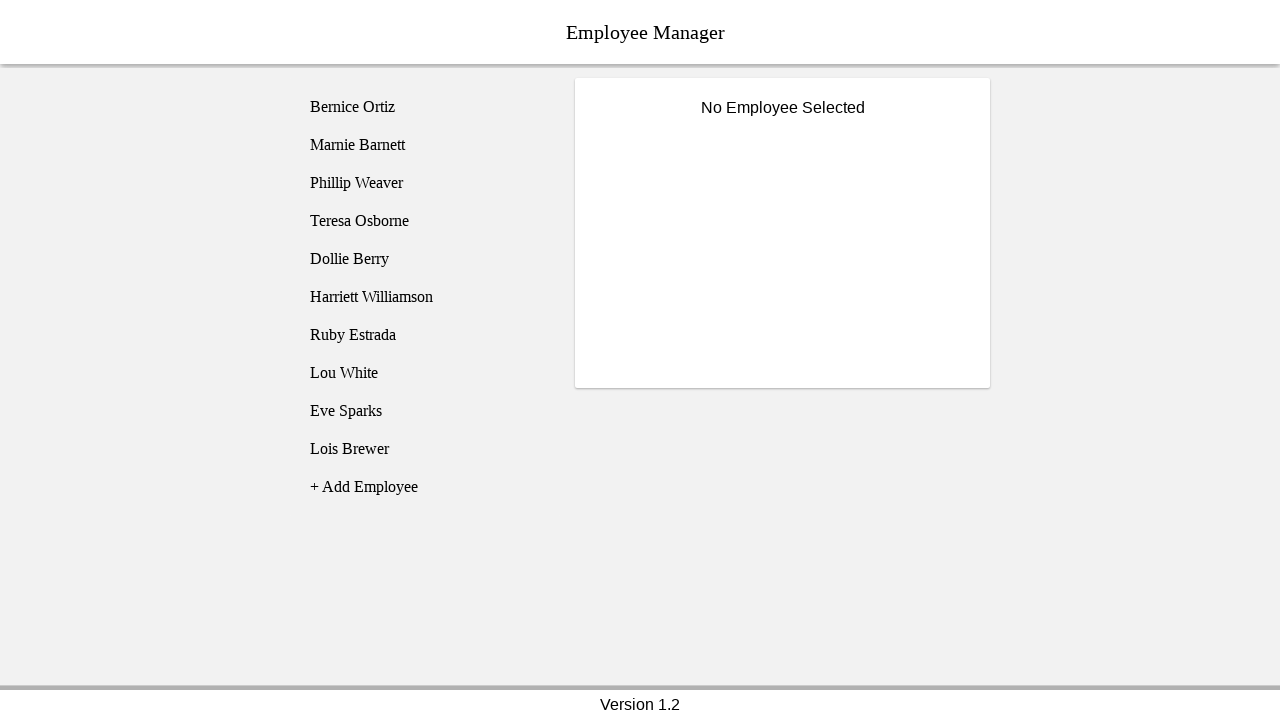

Clicked on Bernice Ortiz employee at (425, 107) on [name='employee1']
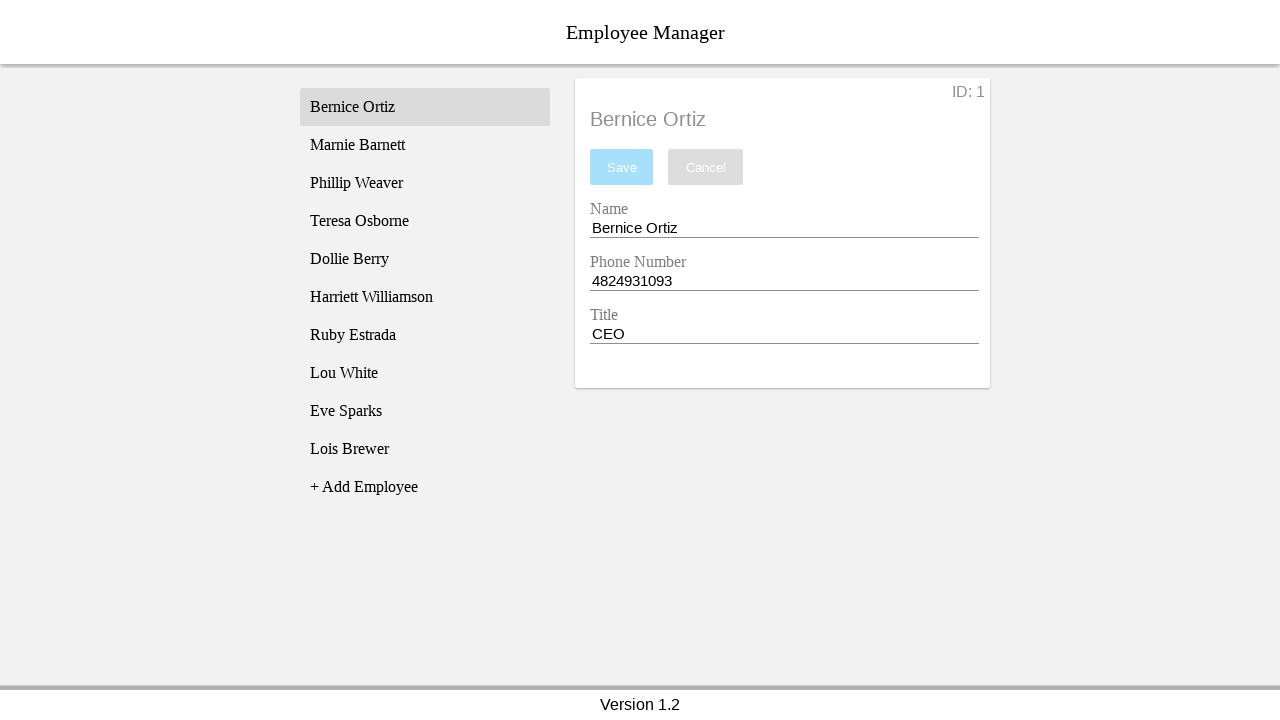

Name input field became visible
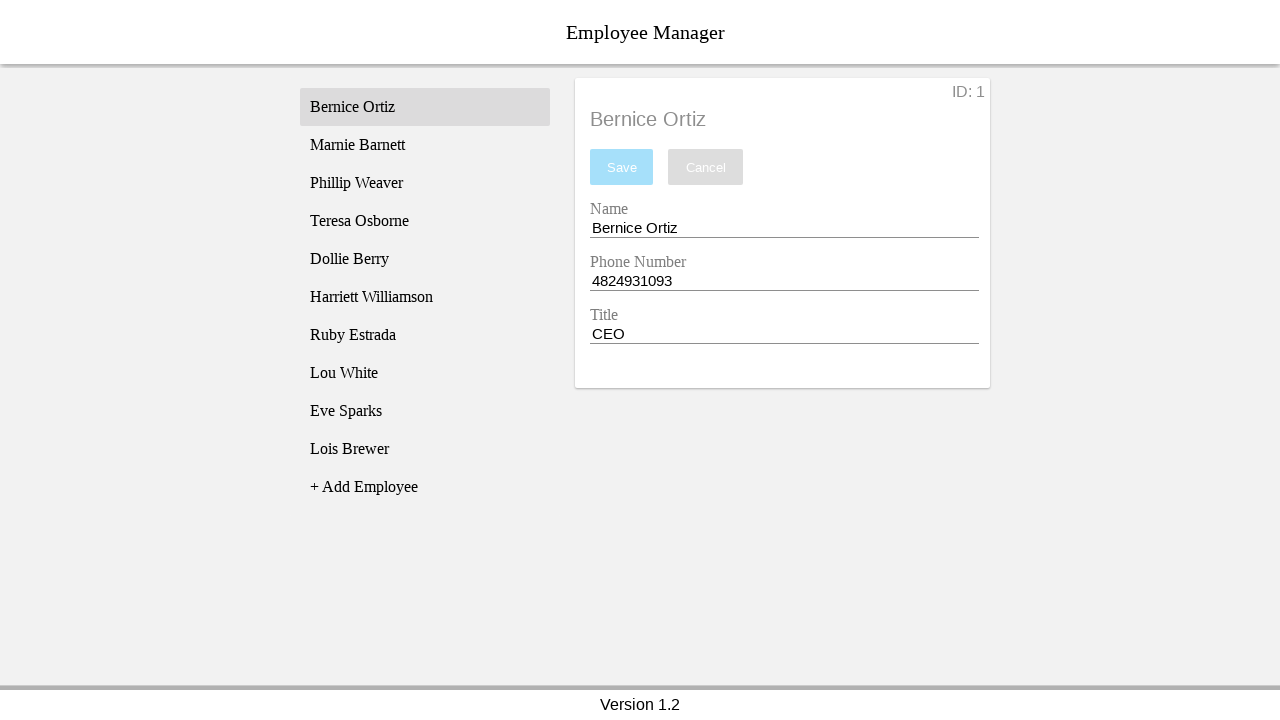

Filled name field with 'Test Name' (unsaved change) on [name='nameEntry']
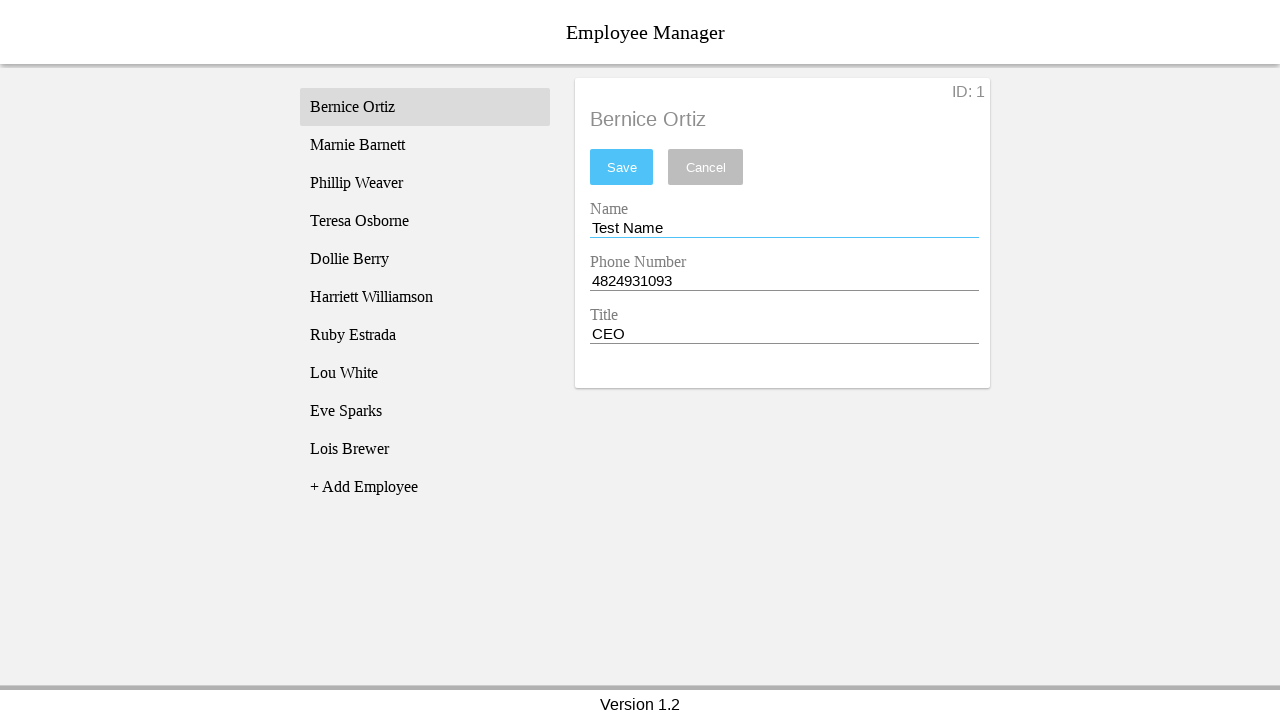

Clicked on Phillip Weaver employee (switching away without saving) at (425, 183) on [name='employee3']
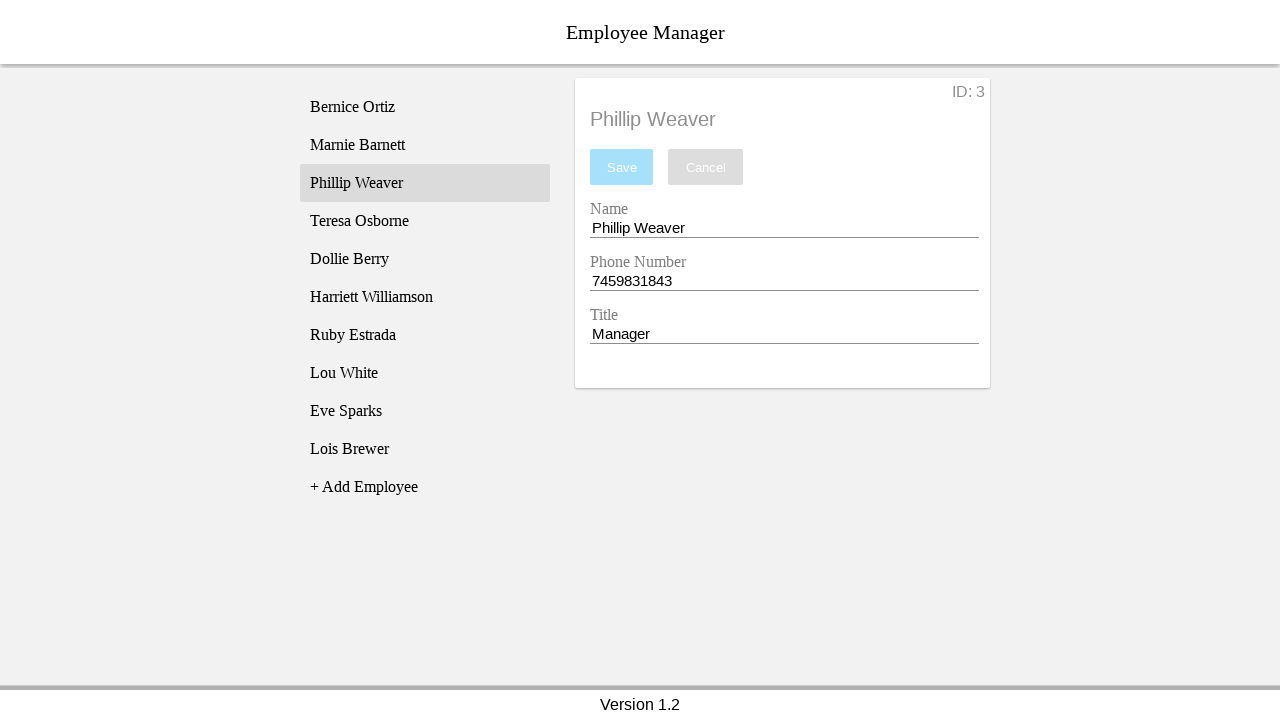

Phillip Weaver's profile loaded
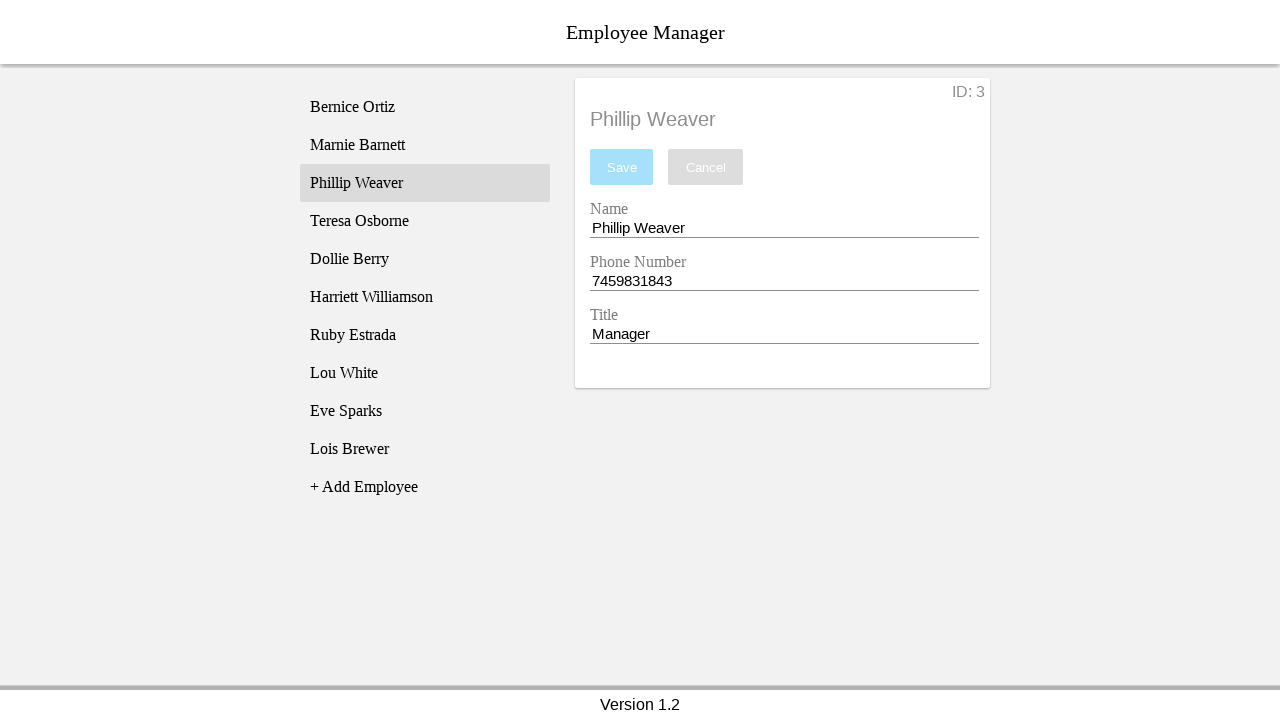

Clicked back on Bernice Ortiz employee at (425, 107) on [name='employee1']
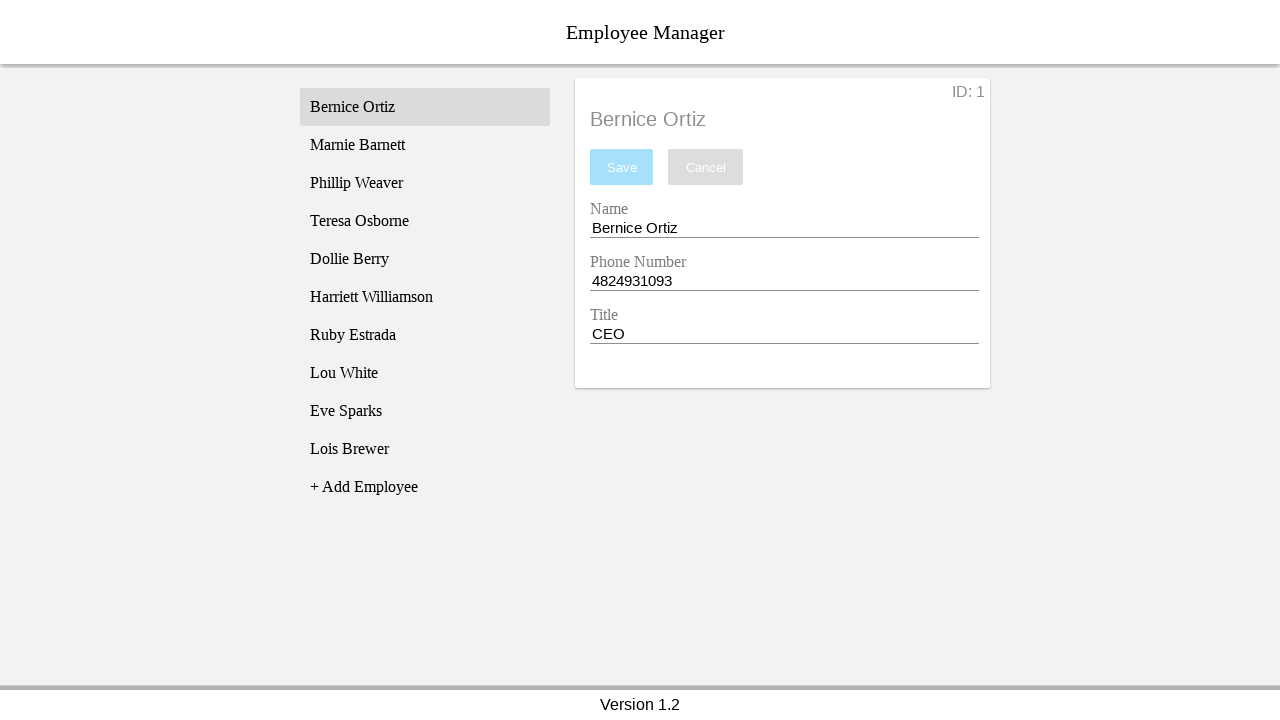

Bernice Ortiz's profile reloaded
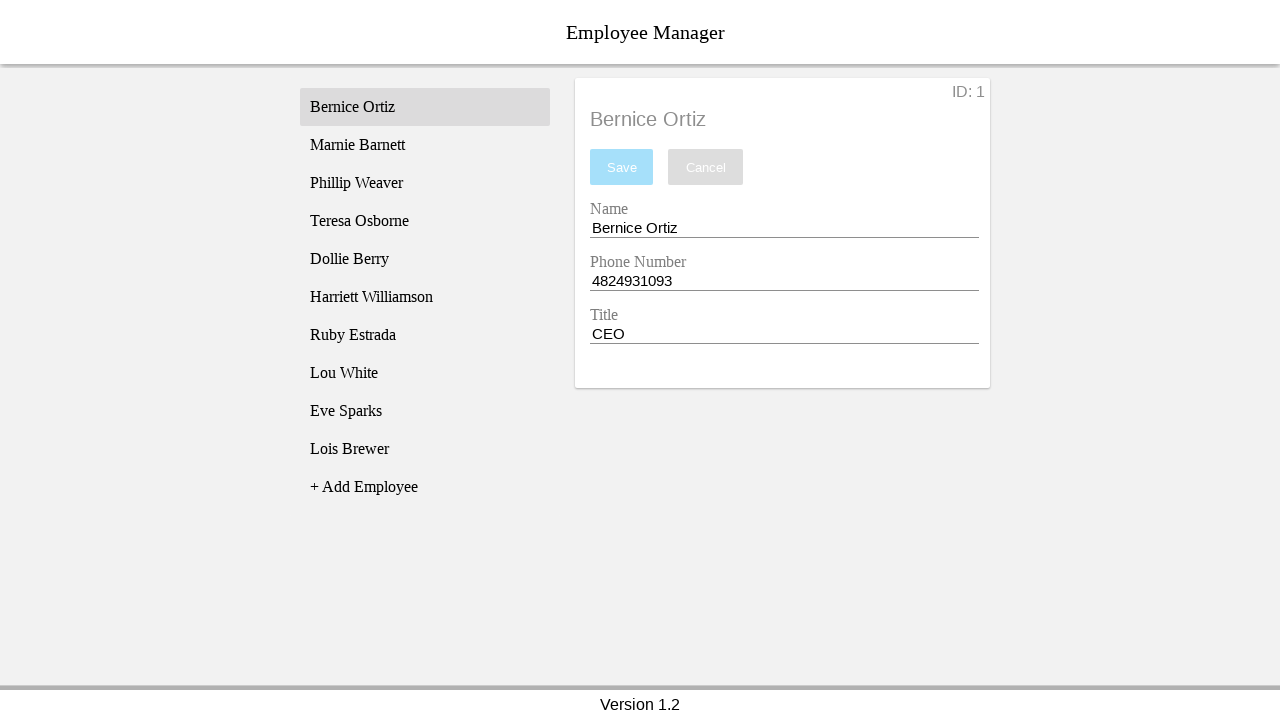

Verified name field is present and unsaved change did not persist
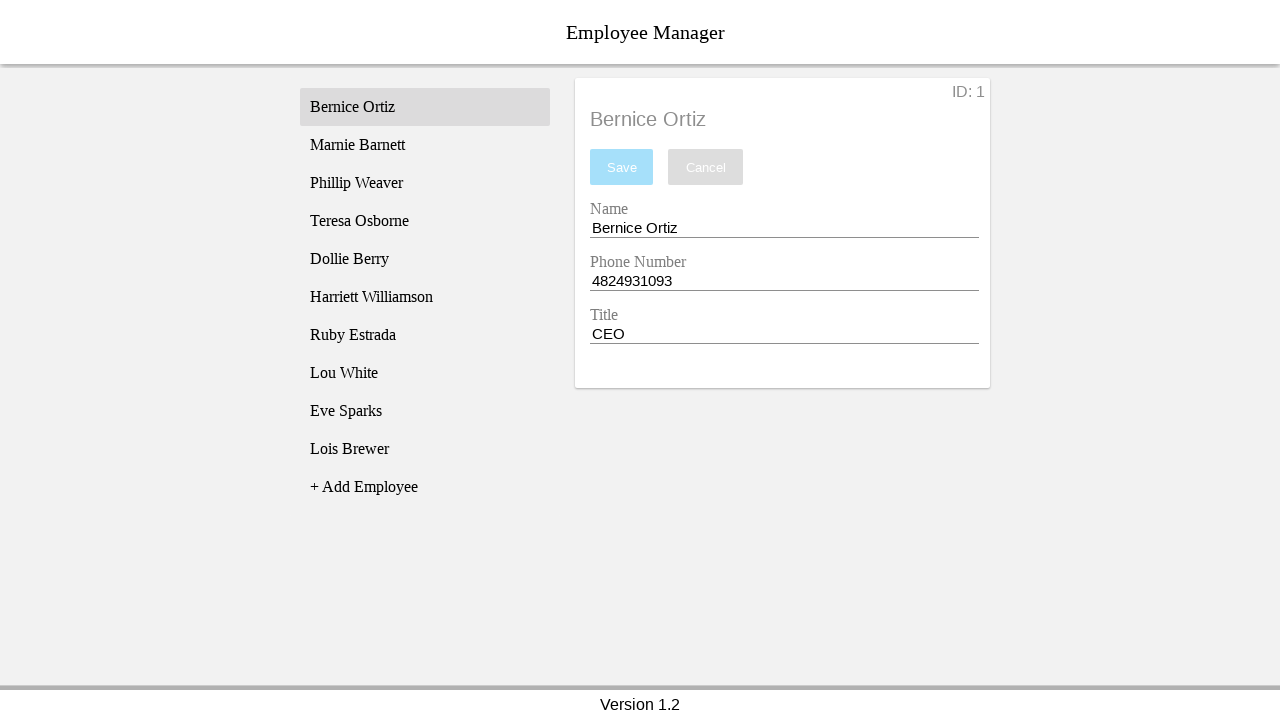

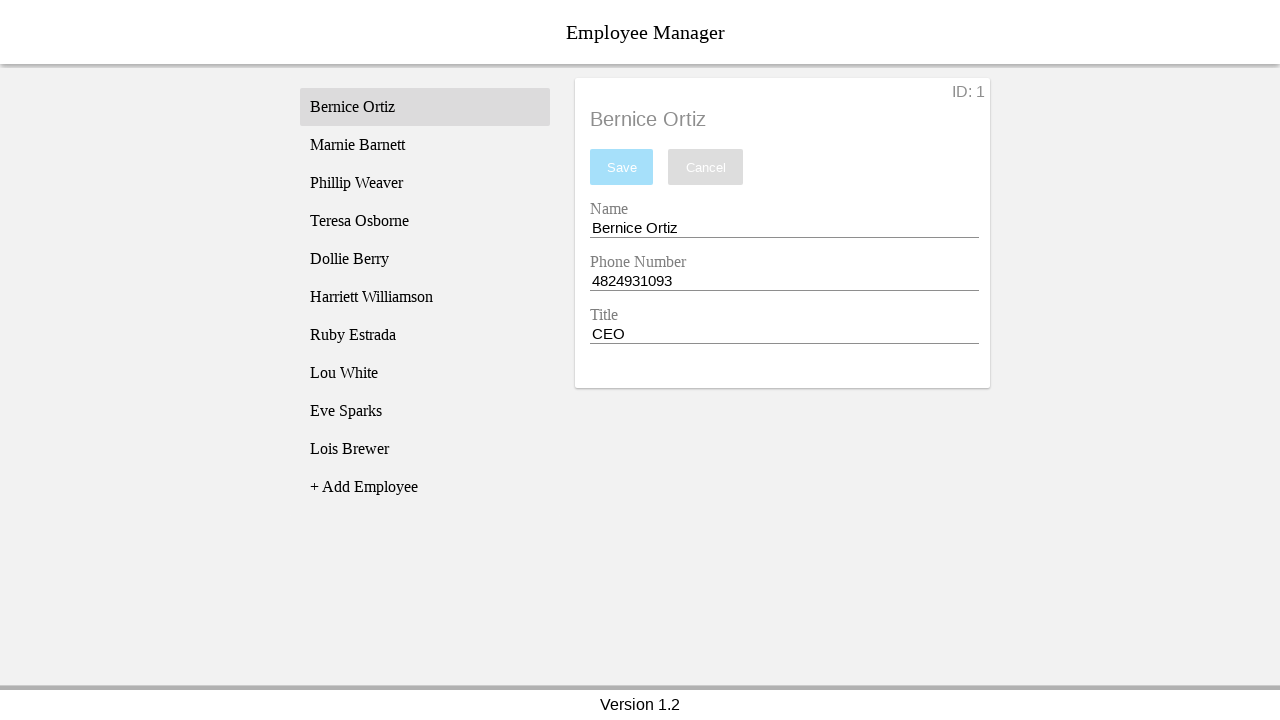